Tests a sweet alert popup by clicking a preview button to trigger the alert and then clicking OK to close it

Starting URL: https://sweetalert.js.org/

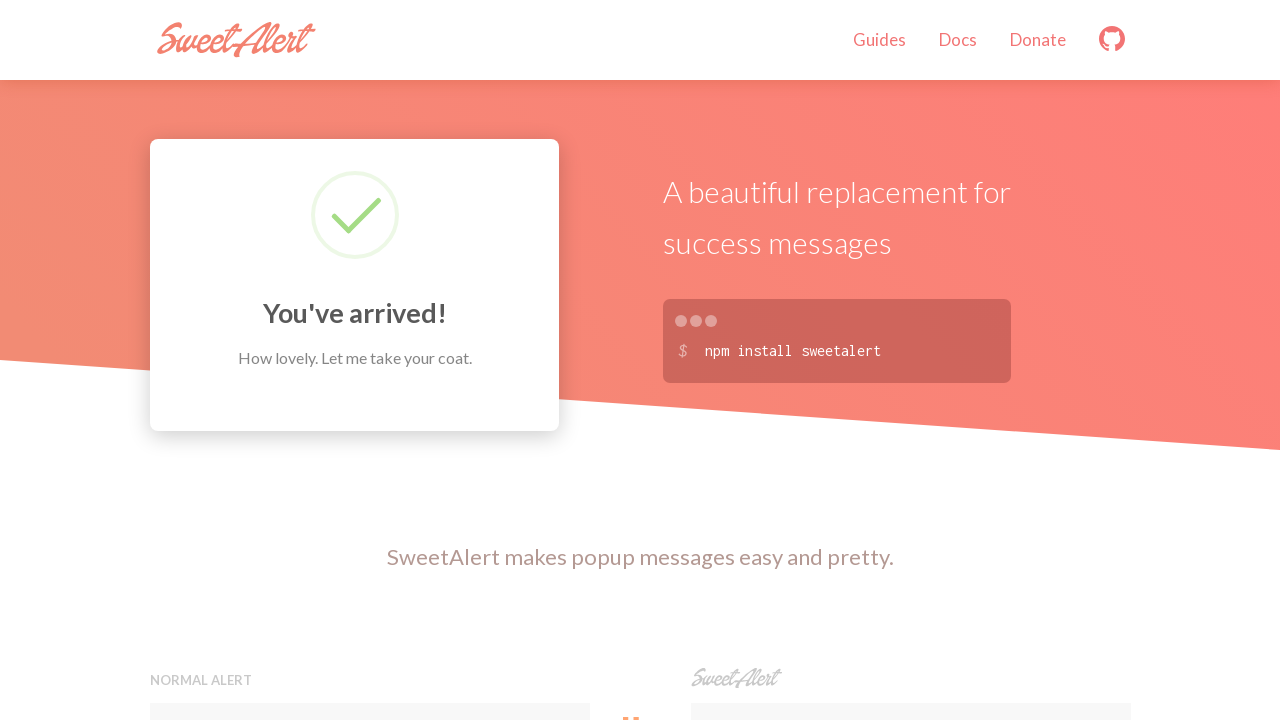

Clicked the second preview button to trigger the sweet alert popup at (910, 360) on xpath=(//button[@class='preview'])[2]
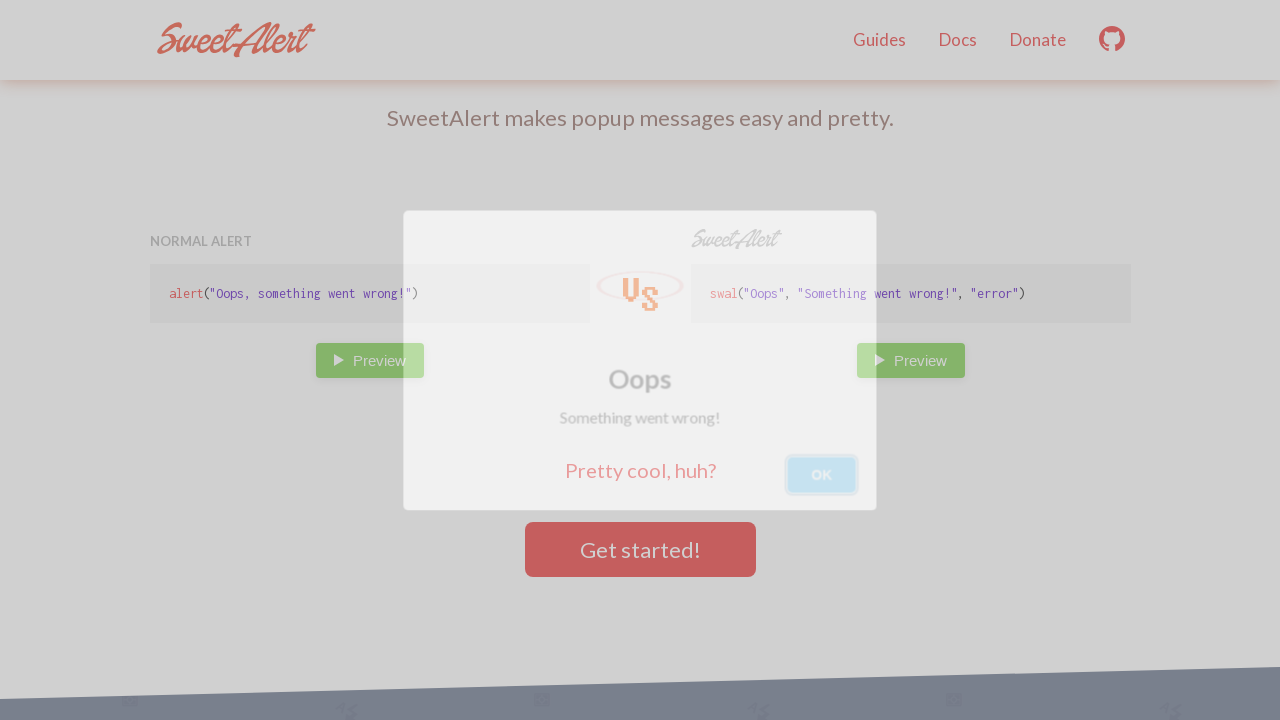

Clicked OK button to close the sweet alert popup at (824, 476) on xpath=//button[.='OK']
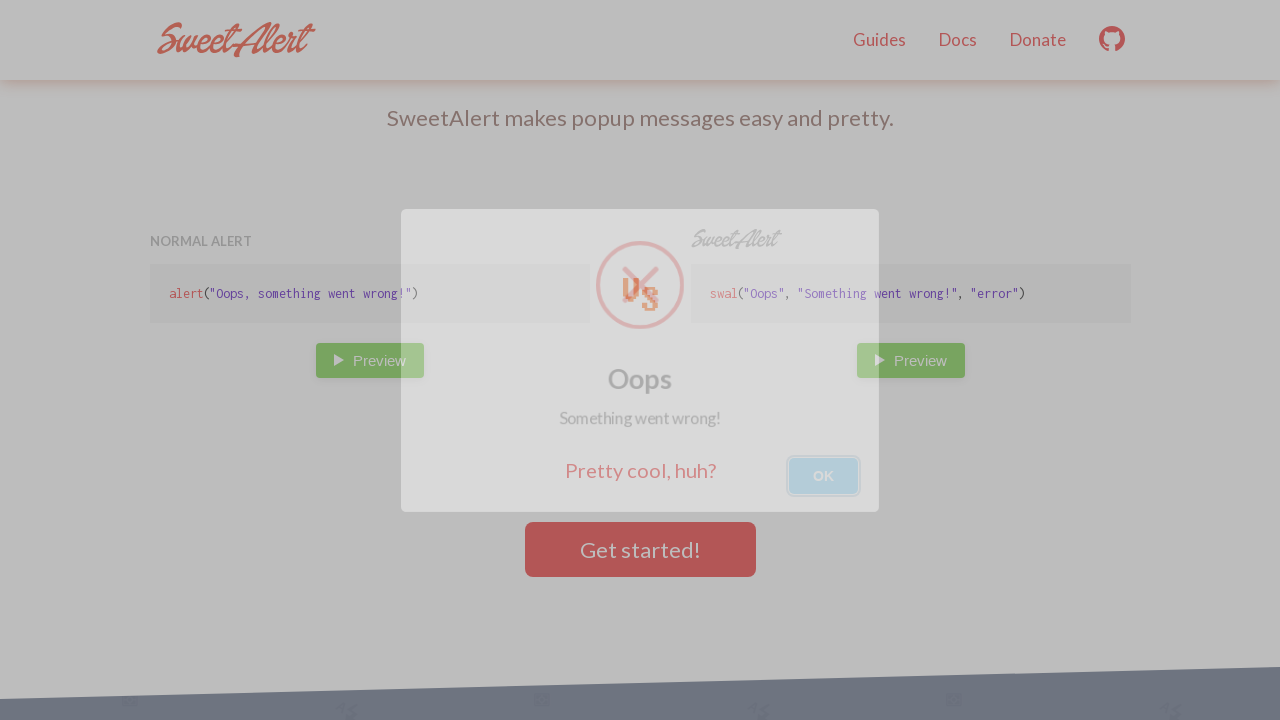

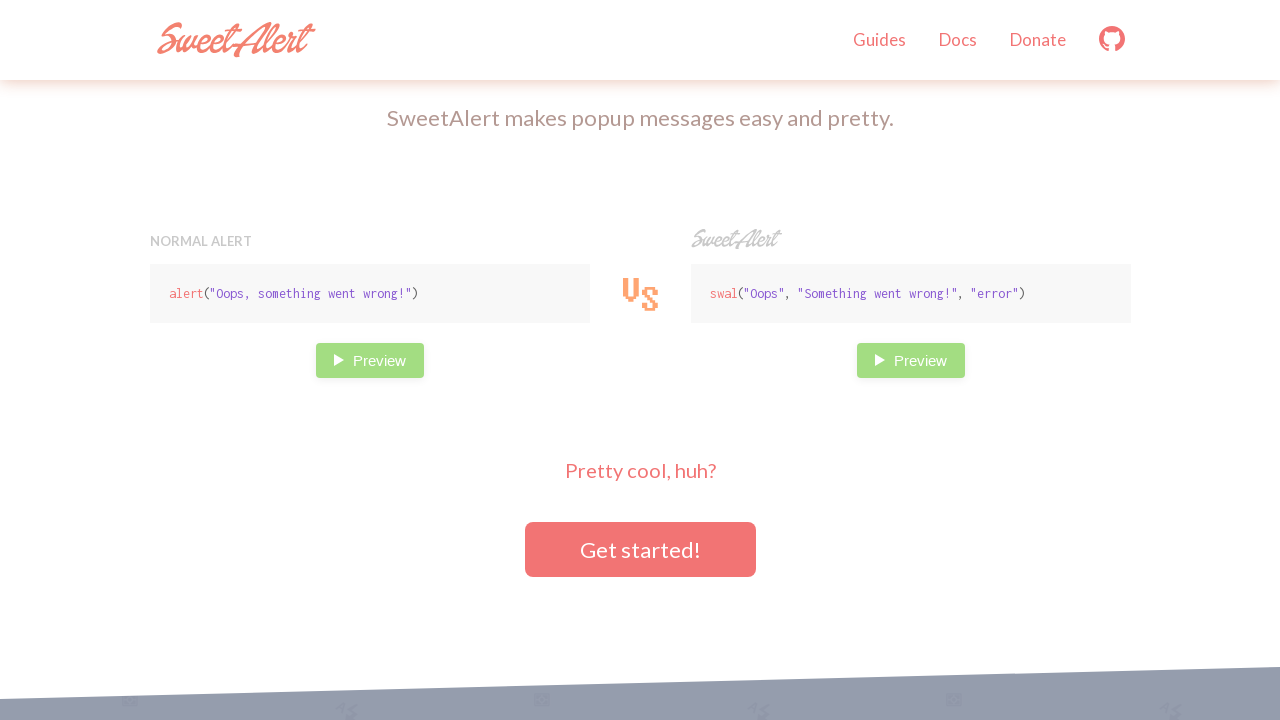